Demonstrates the dragAndDropBy mouse action by dragging a source element to a specific offset position.

Starting URL: https://crossbrowsertesting.github.io/drag-and-drop

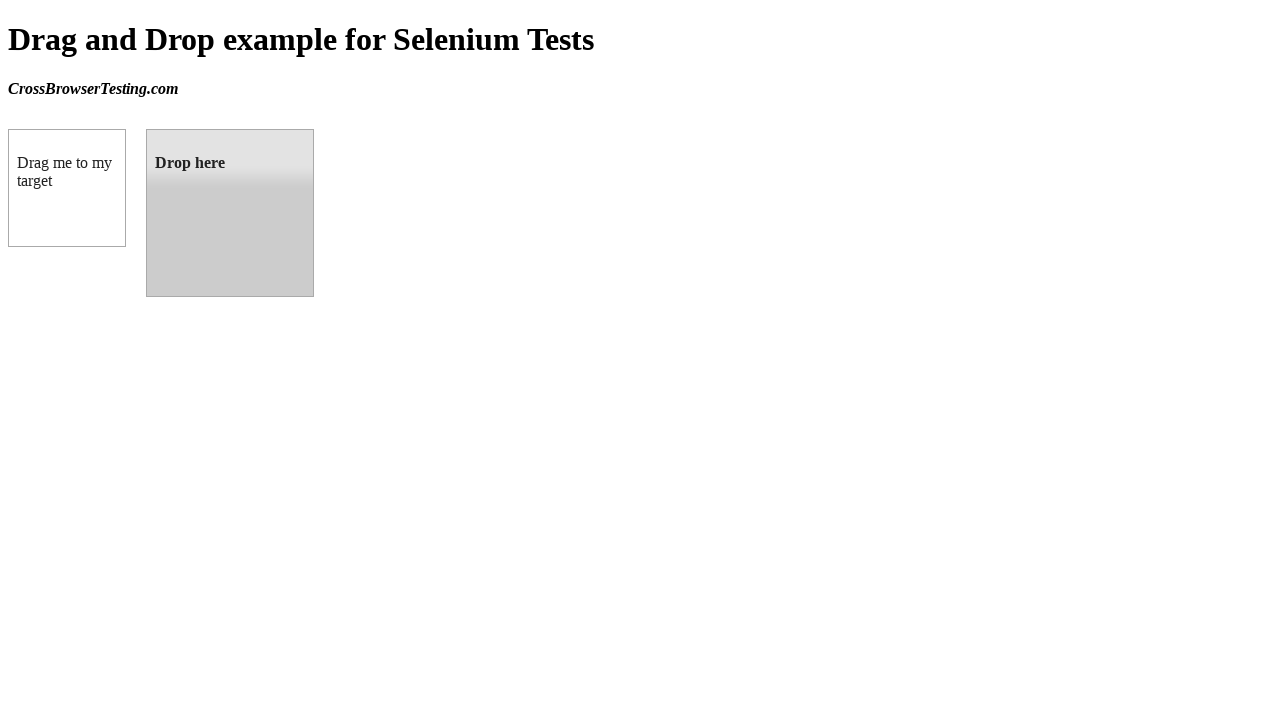

Located and waited for draggable source element
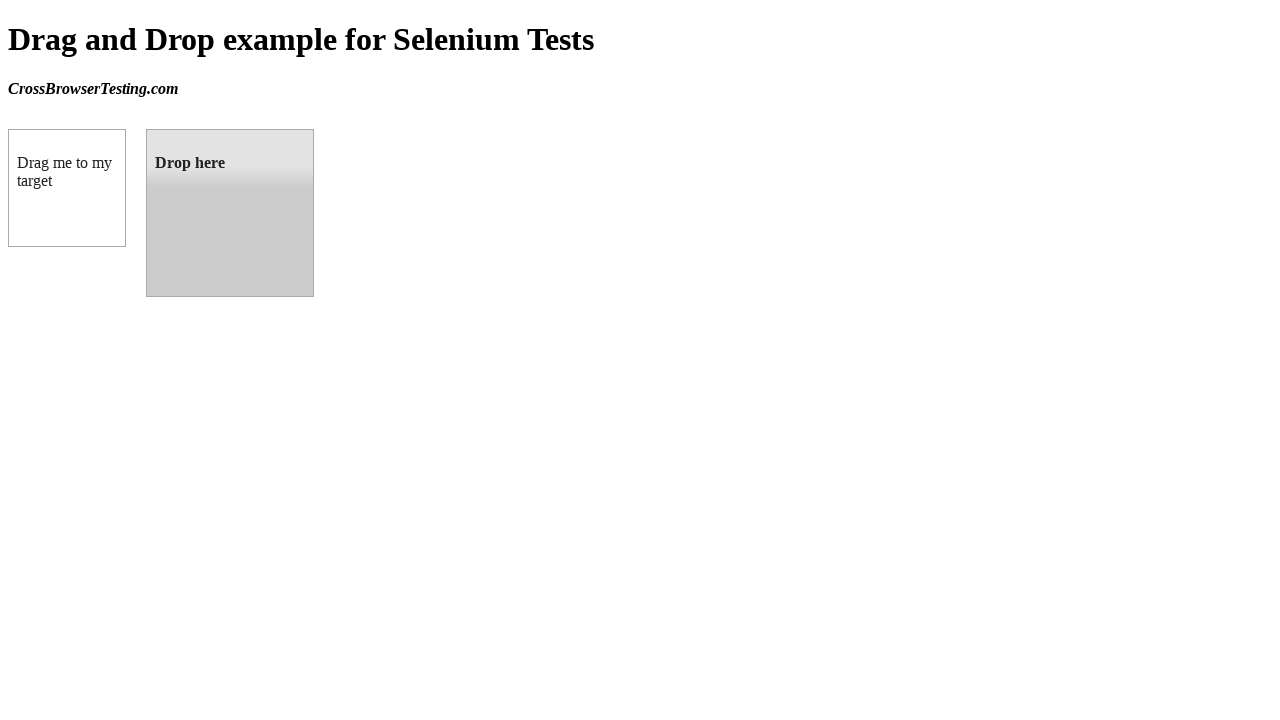

Located target droppable element and retrieved its bounding box
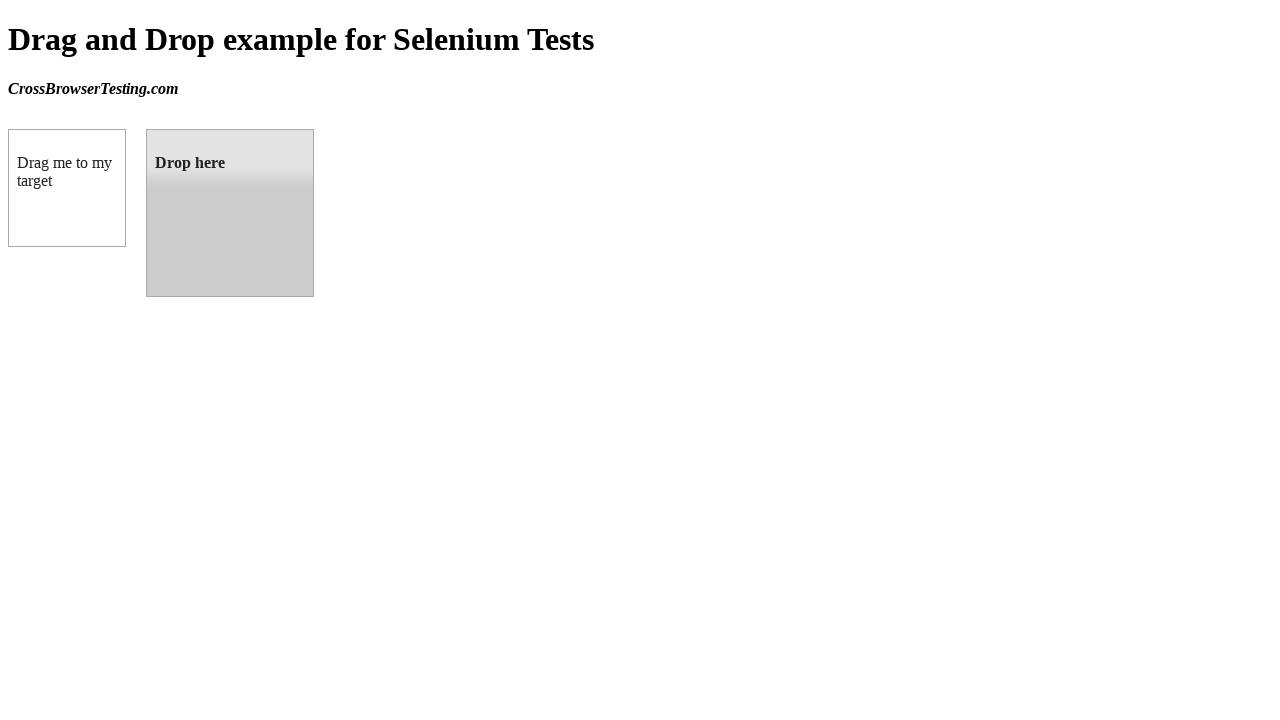

Performed dragAndDropBy action, dragging source element to target element at (230, 213)
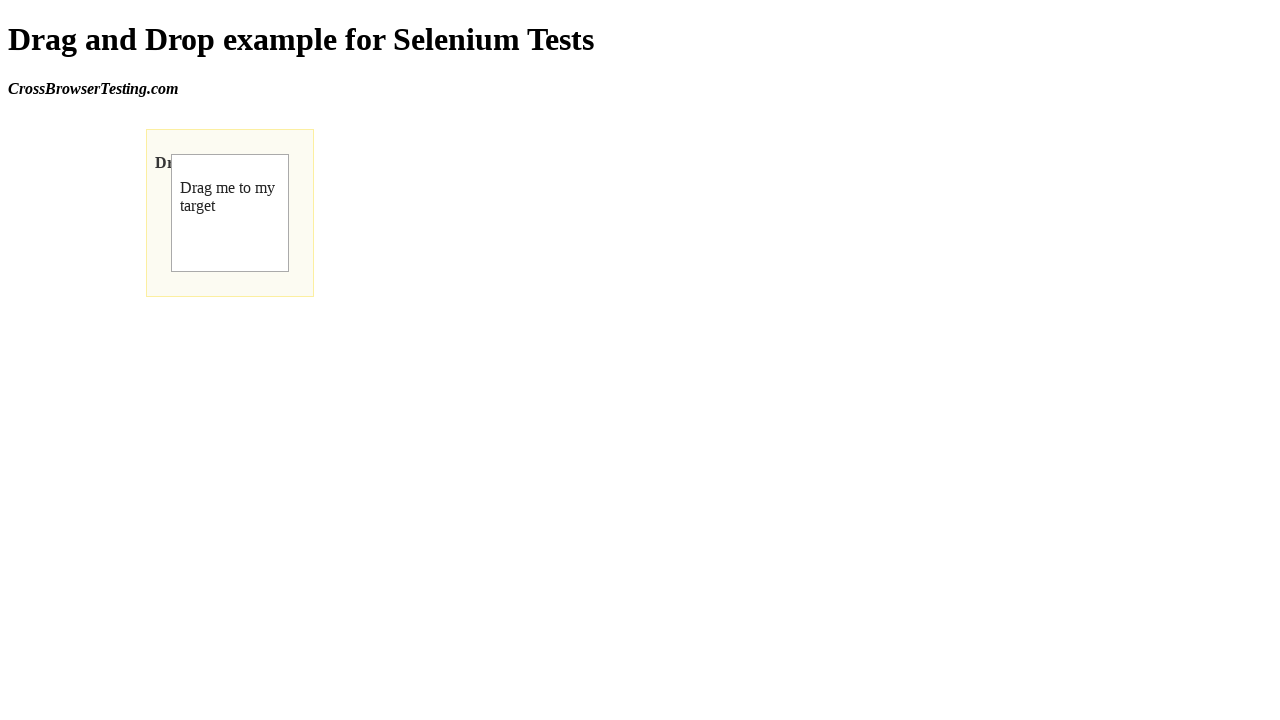

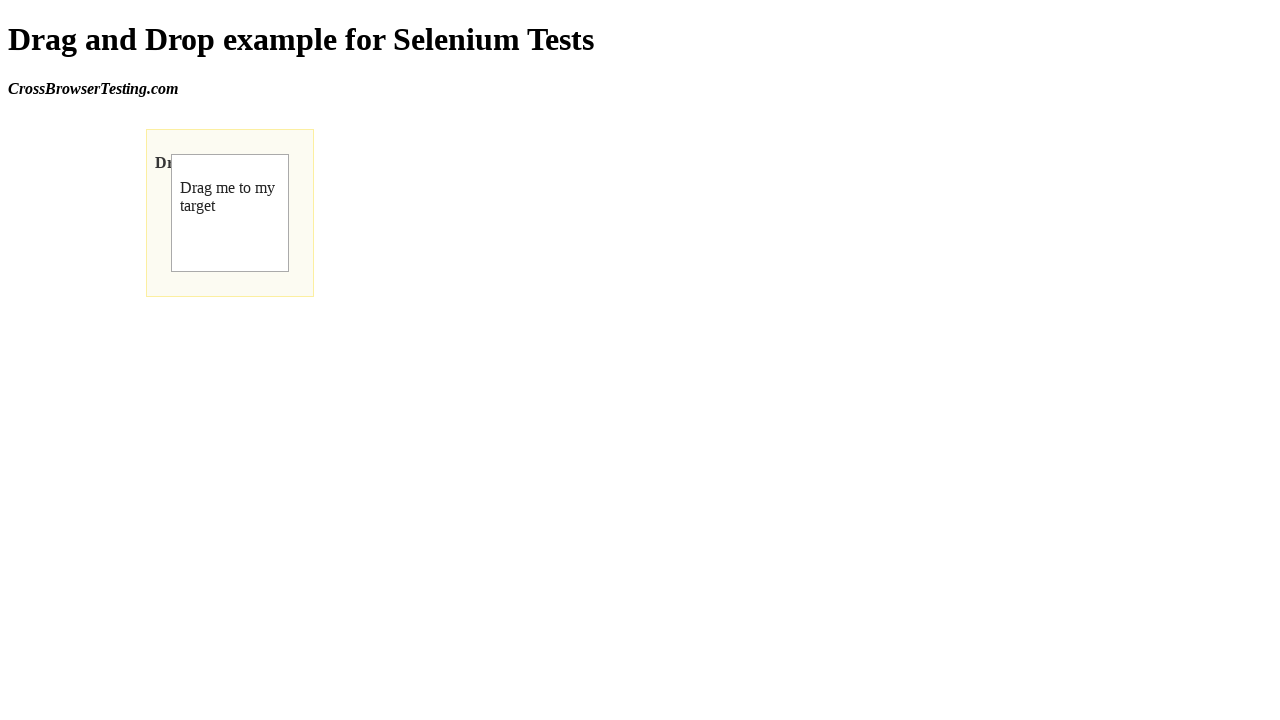